Tests canceling a task update by pressing Escape key

Starting URL: https://todomvc4tasj.herokuapp.com/

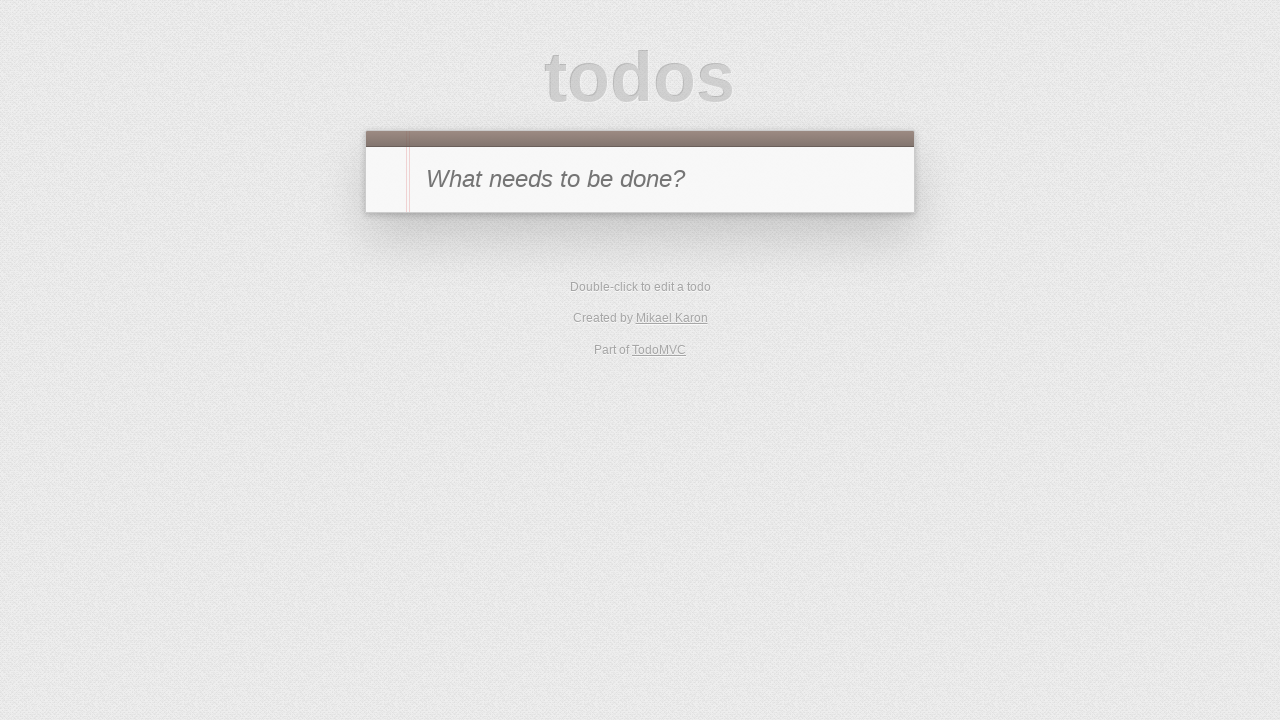

Filled new todo input with 'a' on #new-todo
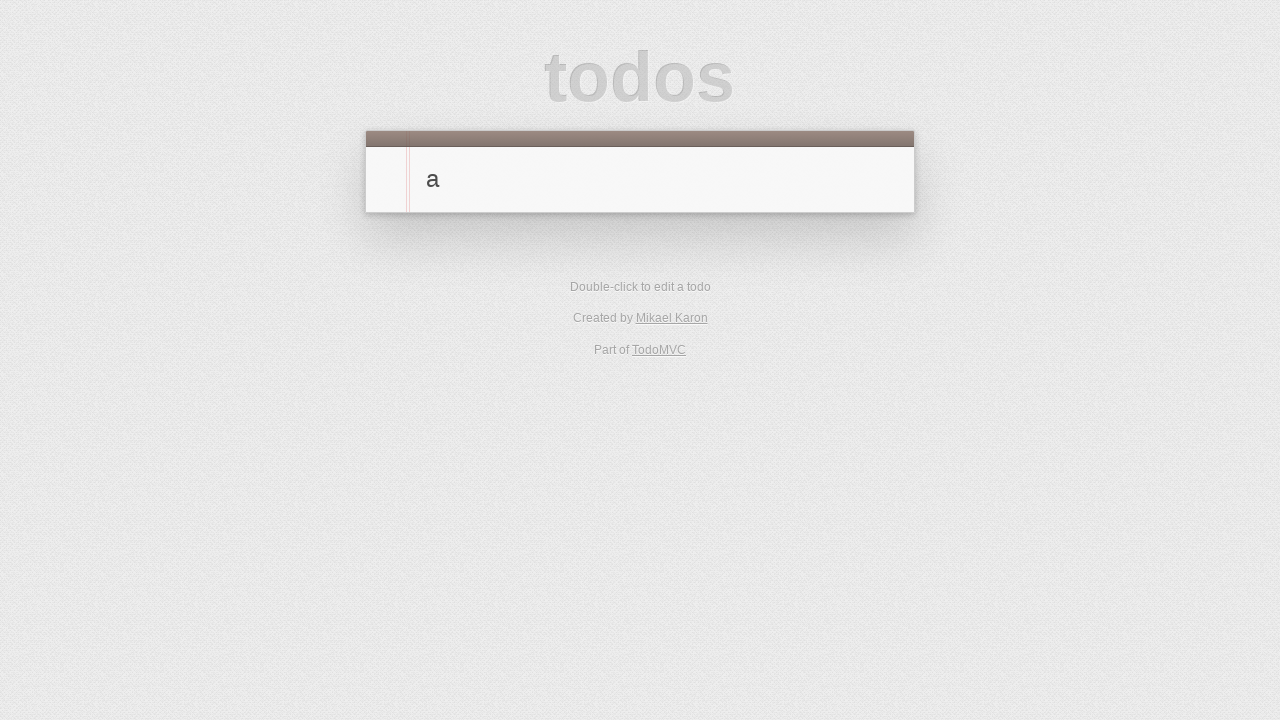

Pressed Enter to create new task 'a' on #new-todo
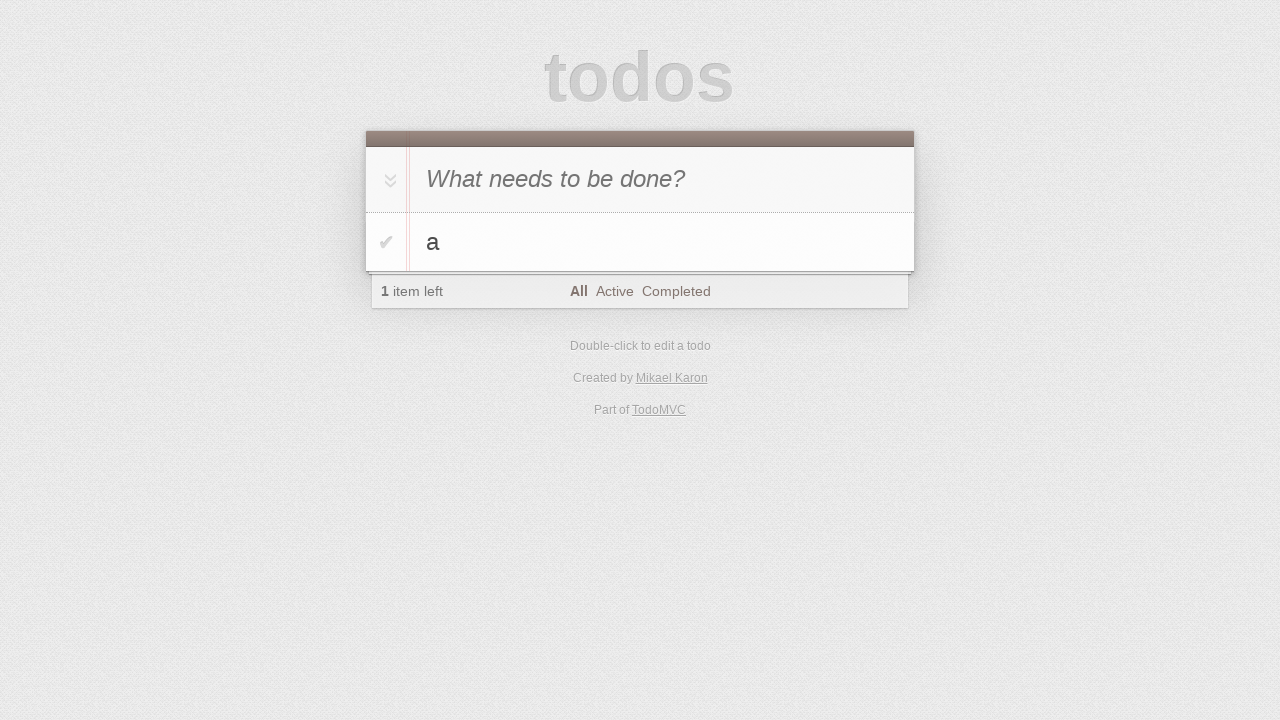

Clicked Active filter to show only active tasks at (614, 291) on text=Active
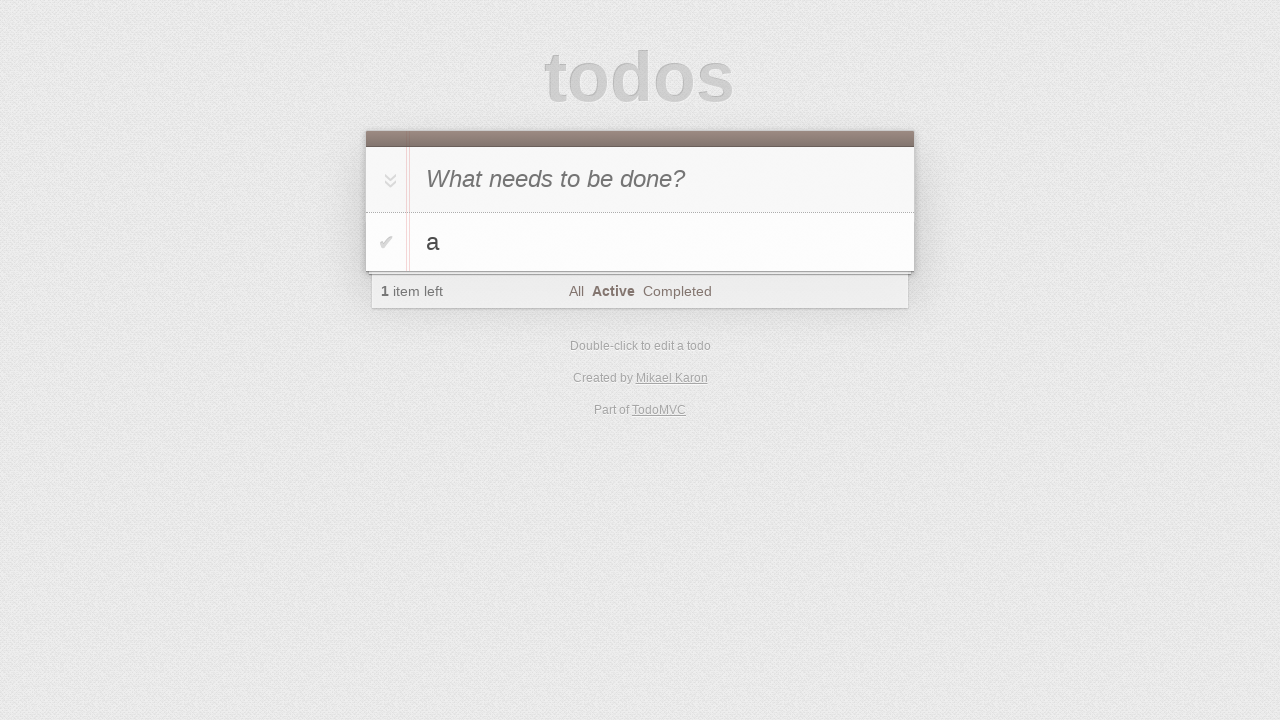

Double-clicked task 'a' to enter edit mode at (640, 242) on #todo-list>li >> internal:has-text="a"i
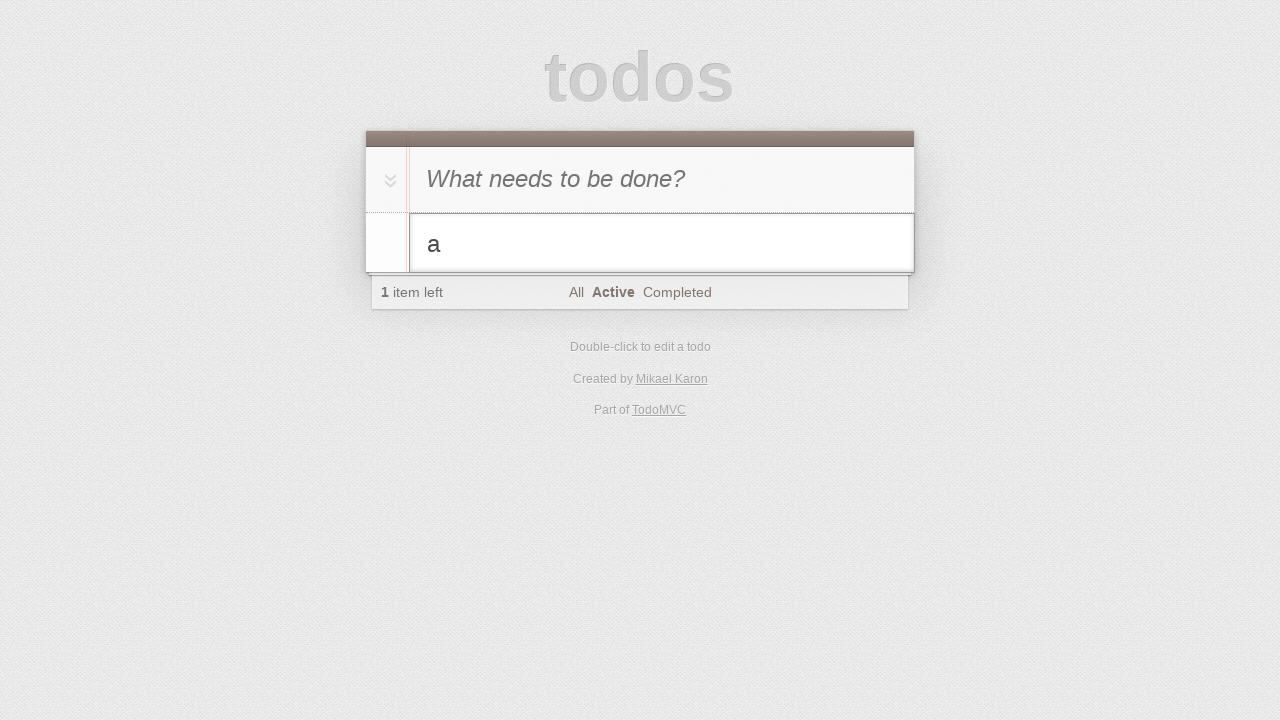

Filled edit input with 'a edit canceled' on #todo-list>li.editing .edit
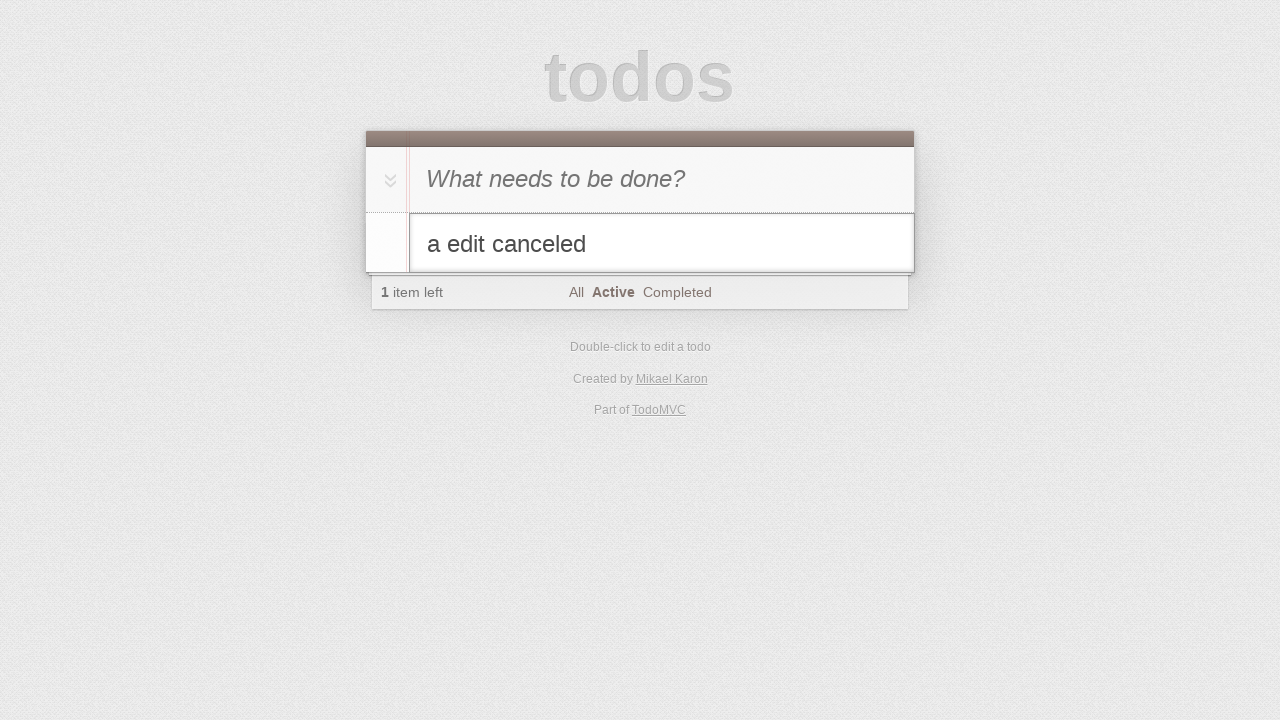

Pressed Escape to cancel task update on #todo-list>li.editing .edit
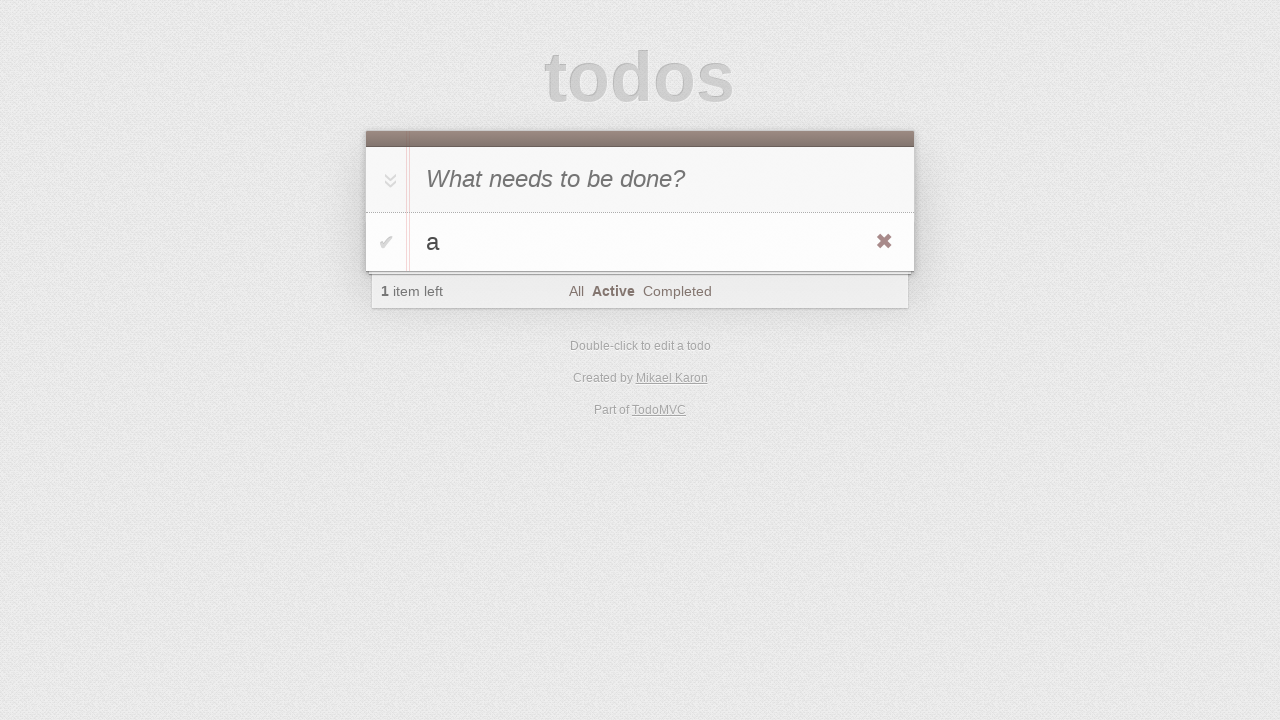

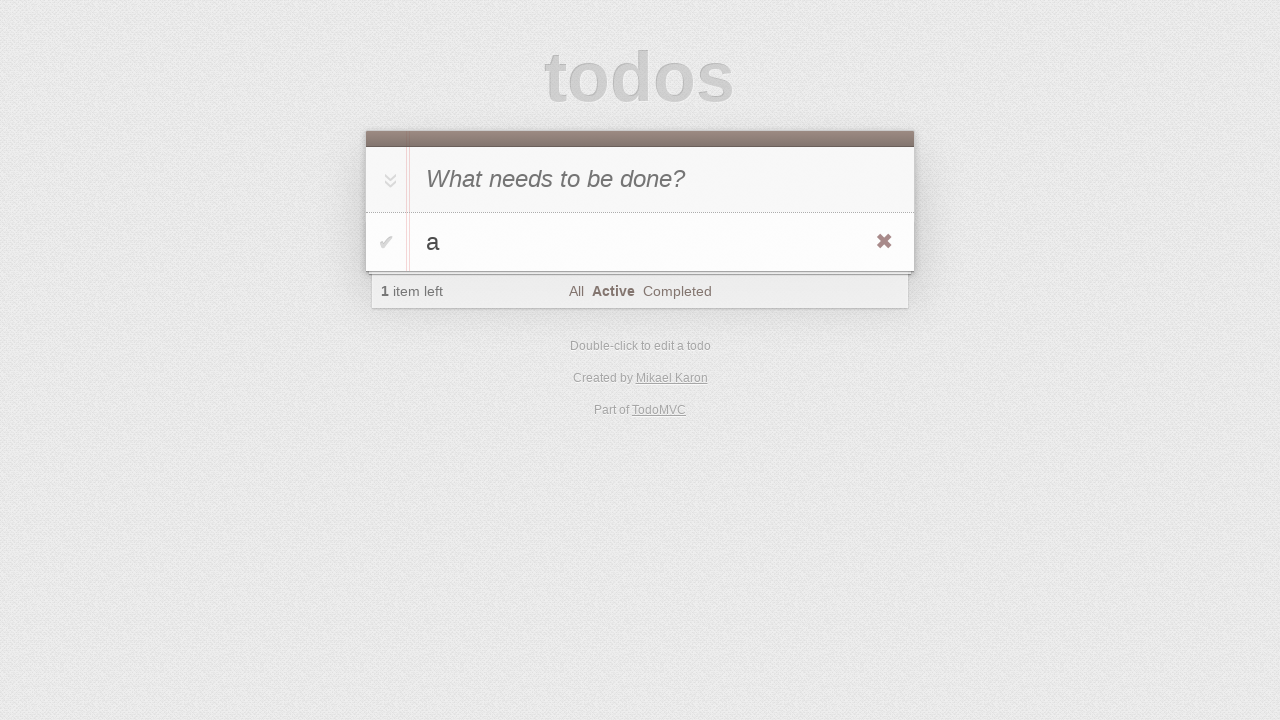